Tests that weather icons are displayed correctly for a city by searching and checking the weather icon element

Starting URL: https://alazyto.github.io/Aplikacja-pogodowa/

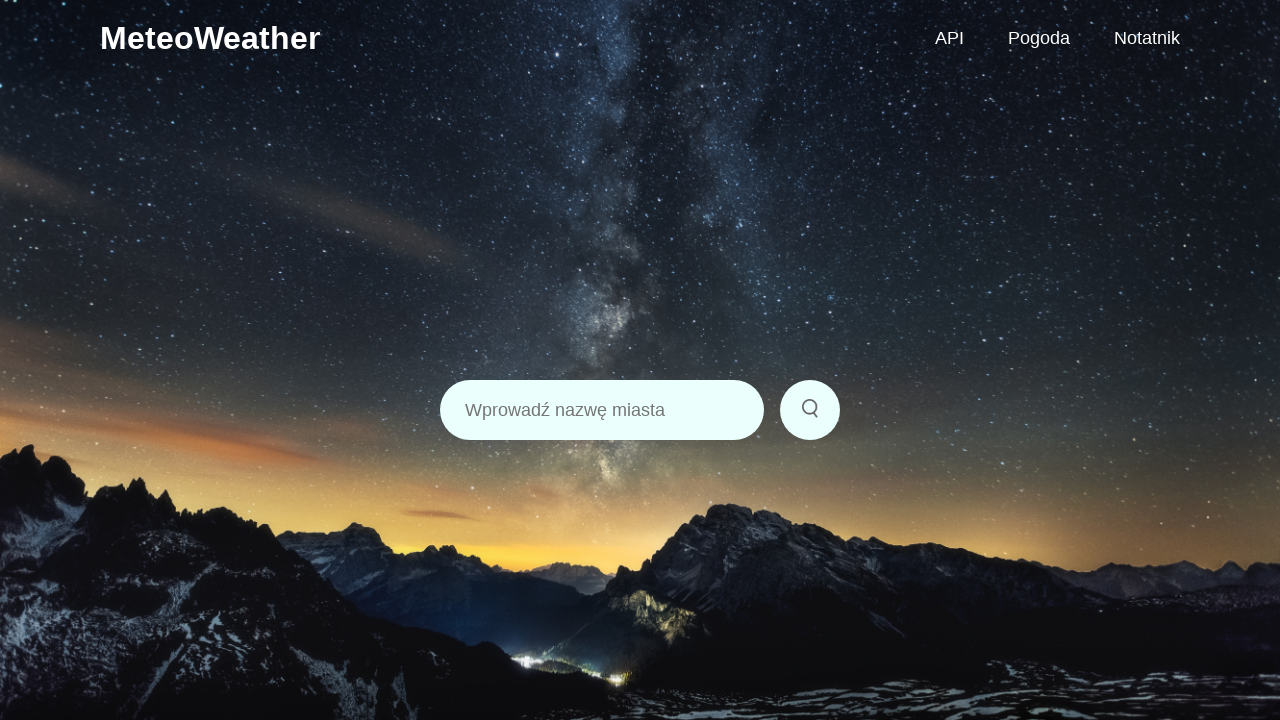

Filled search input with city name 'Warszawa' on .search input
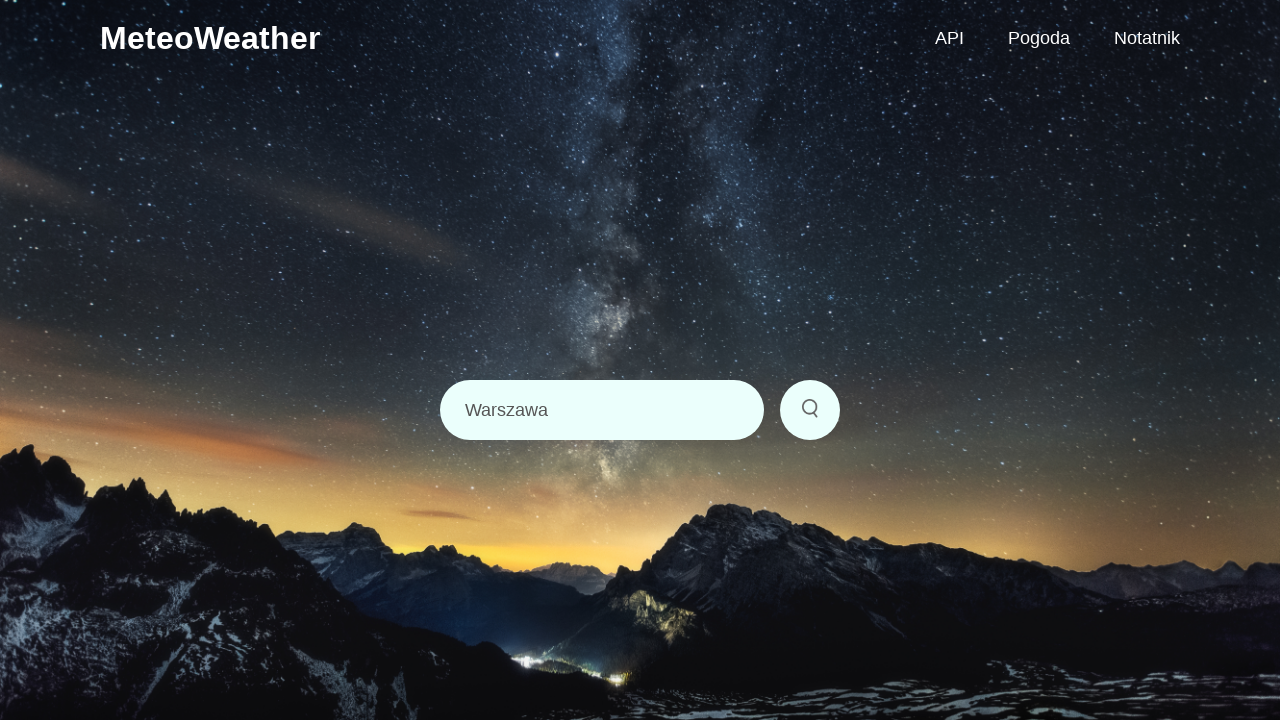

Clicked search button to search for weather at (810, 410) on .search button
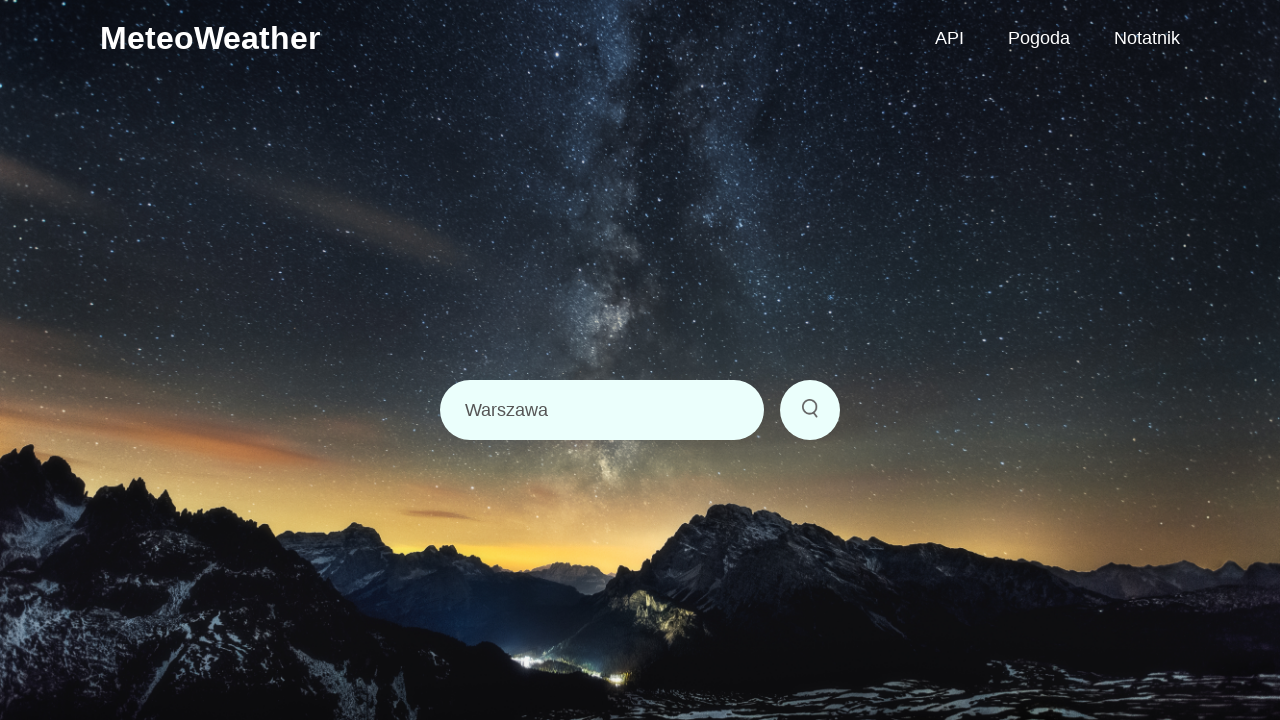

Weather icon element loaded after search
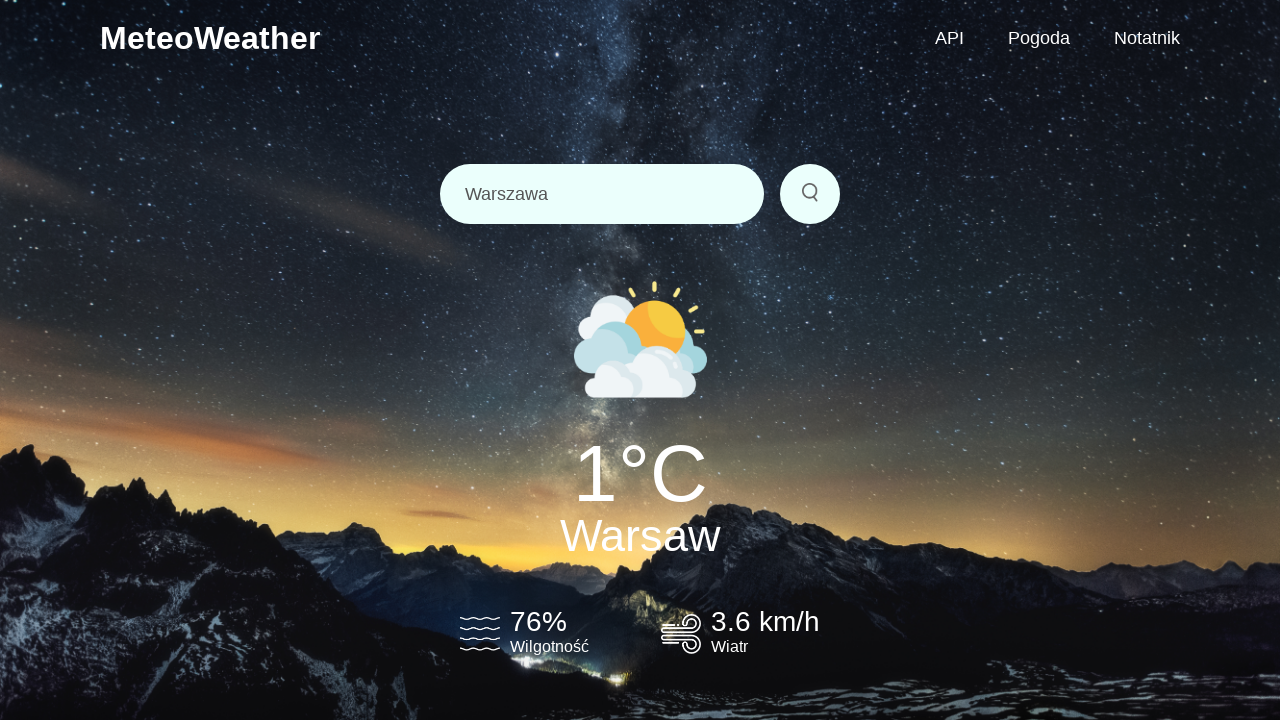

Located weather icon element
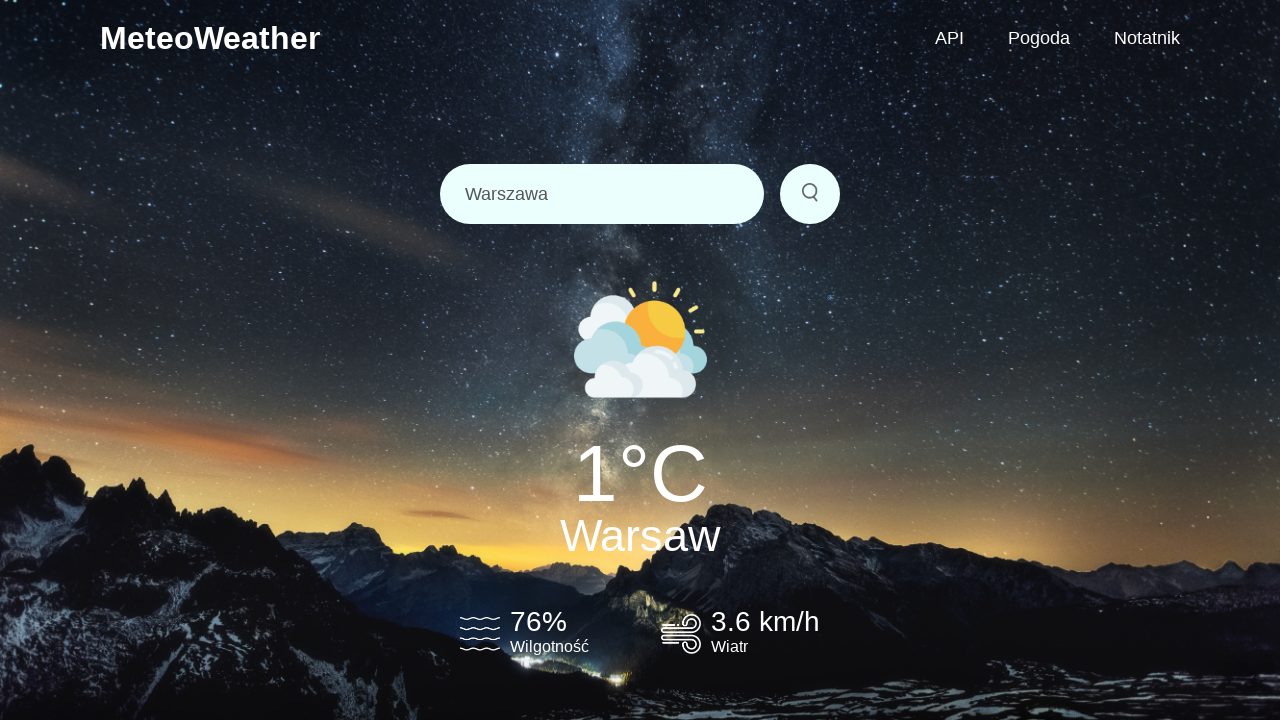

Retrieved src attribute from weather icon
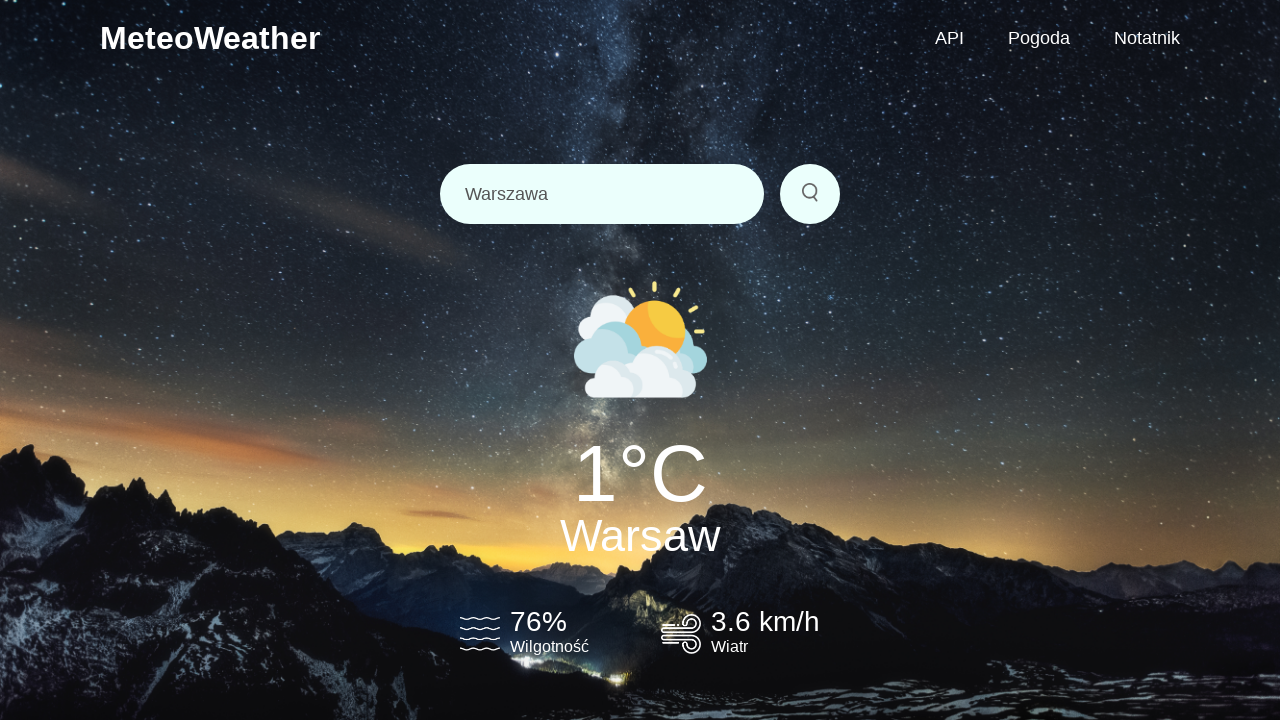

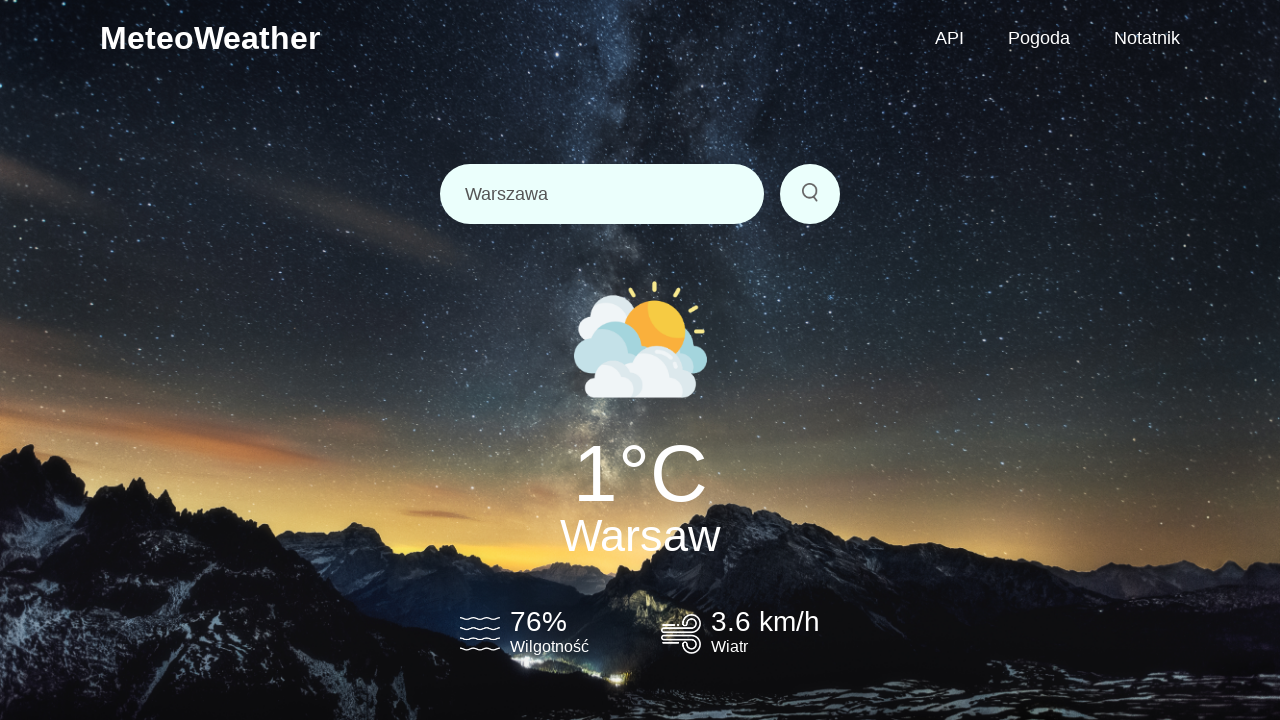